Tests that only completed todos are shown when the "Completed" filter is selected by marking one todo as complete and verifying only it appears

Starting URL: https://todomvc.com/examples/react/dist/

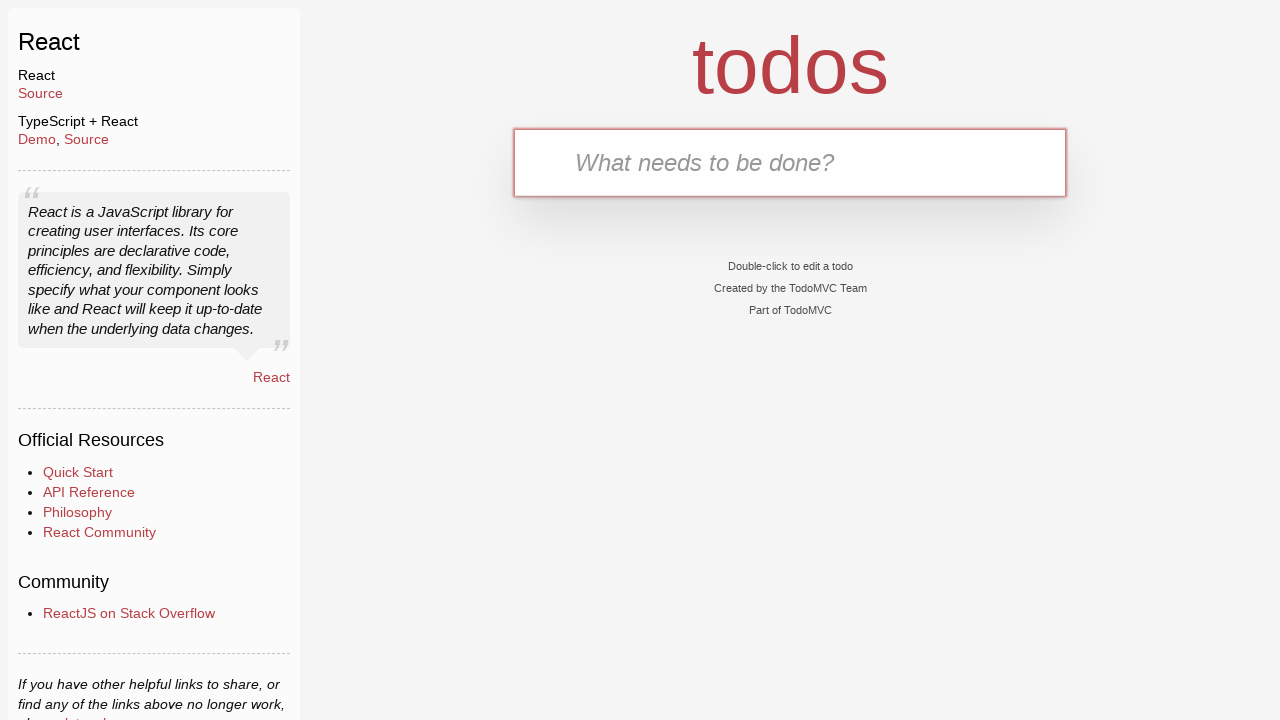

Filled new todo input with 'Buy groceries' on .new-todo
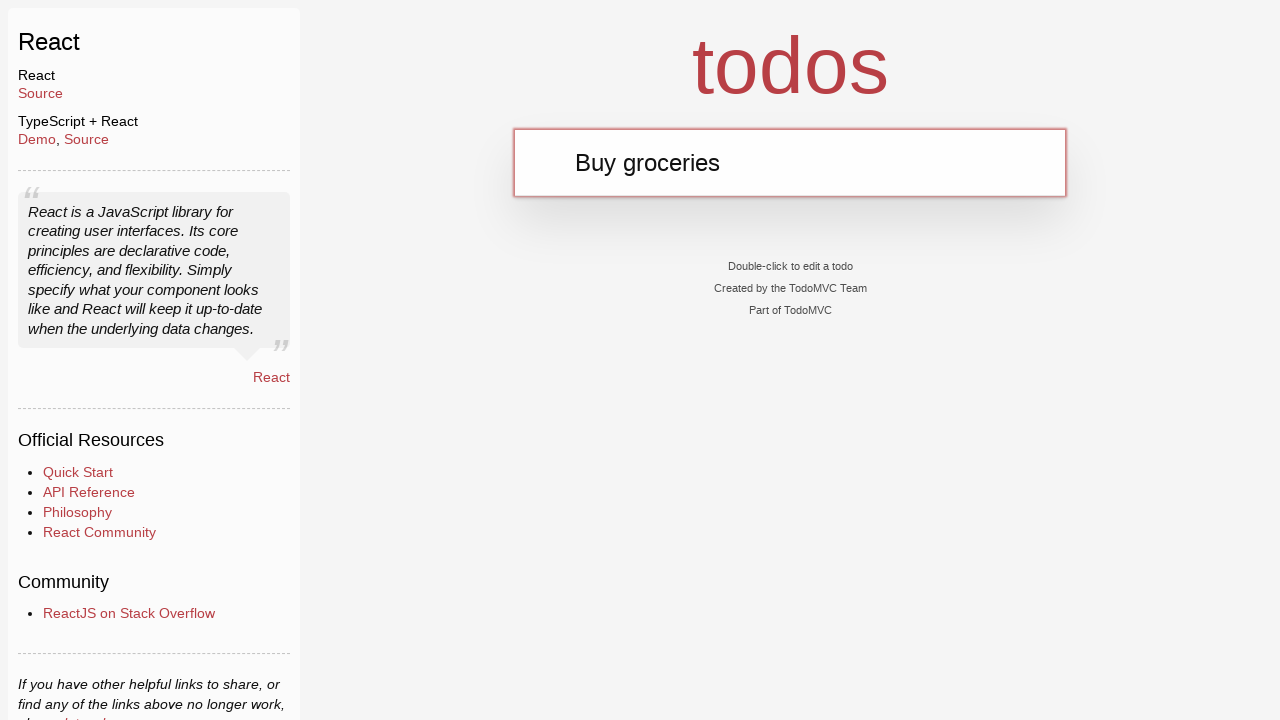

Pressed Enter to add todo 'Buy groceries' on .new-todo
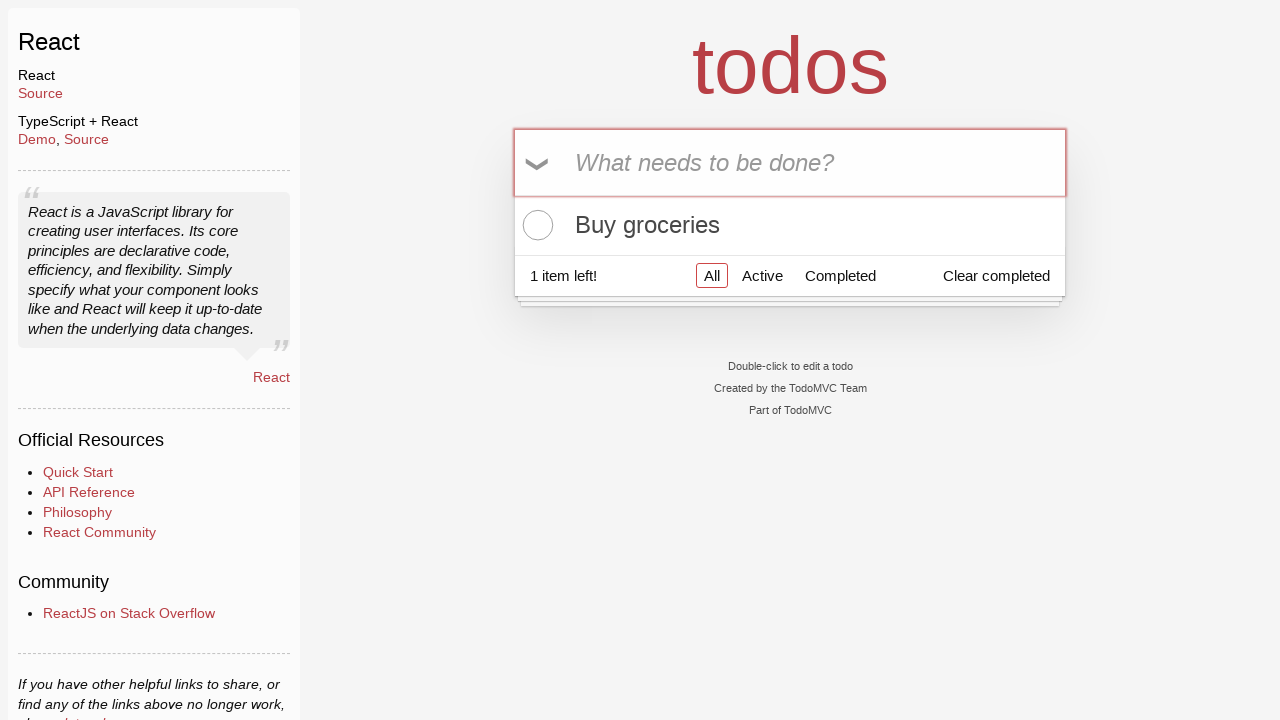

Filled new todo input with 'Walk the dog' on .new-todo
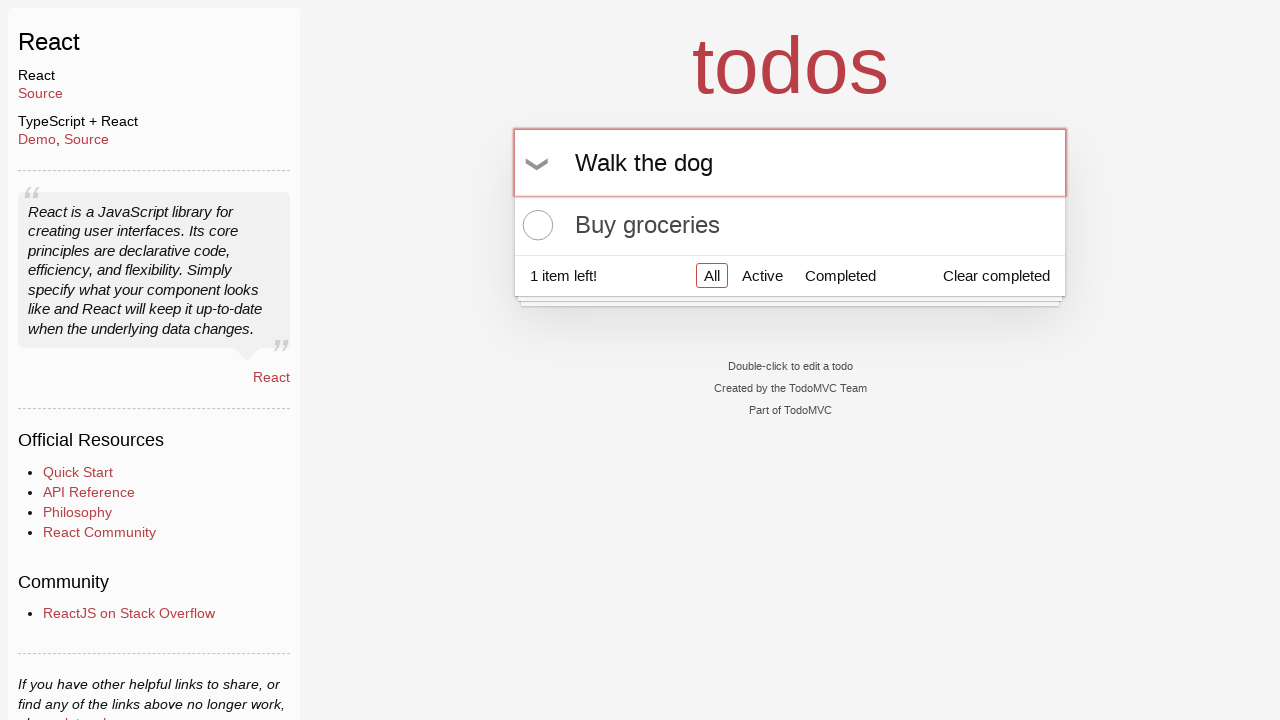

Pressed Enter to add todo 'Walk the dog' on .new-todo
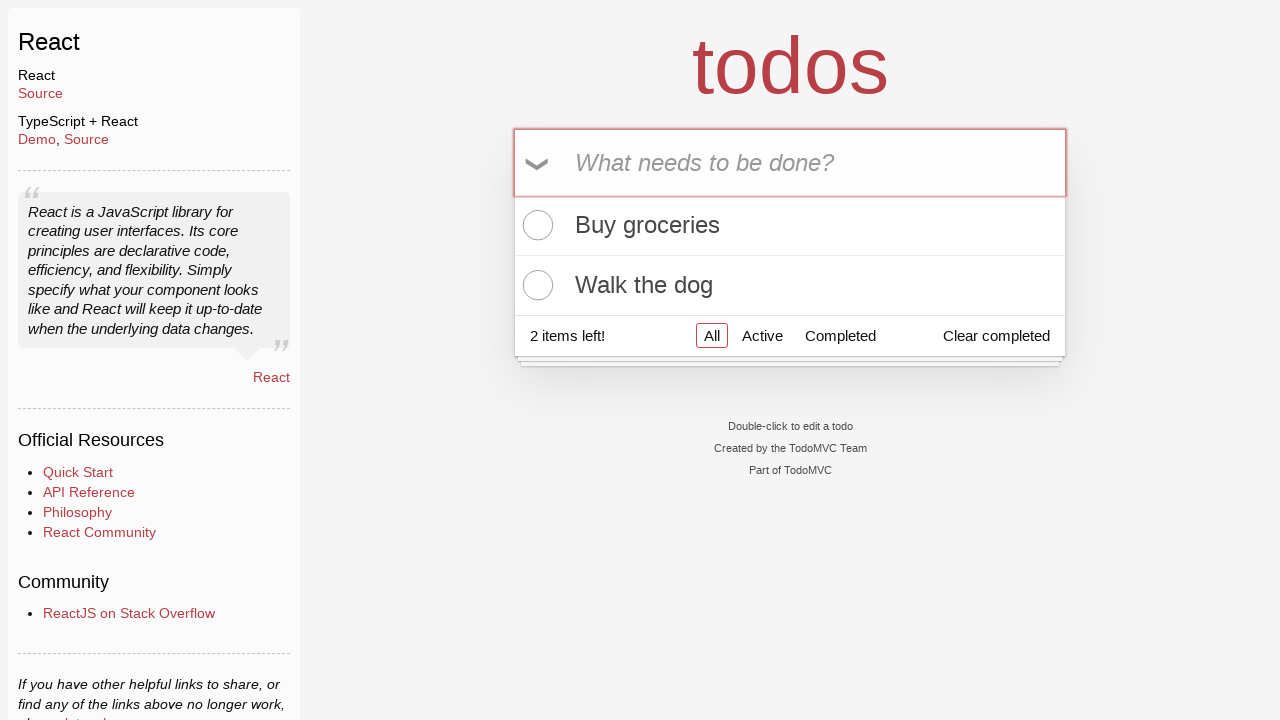

Filled new todo input with 'Finish homework' on .new-todo
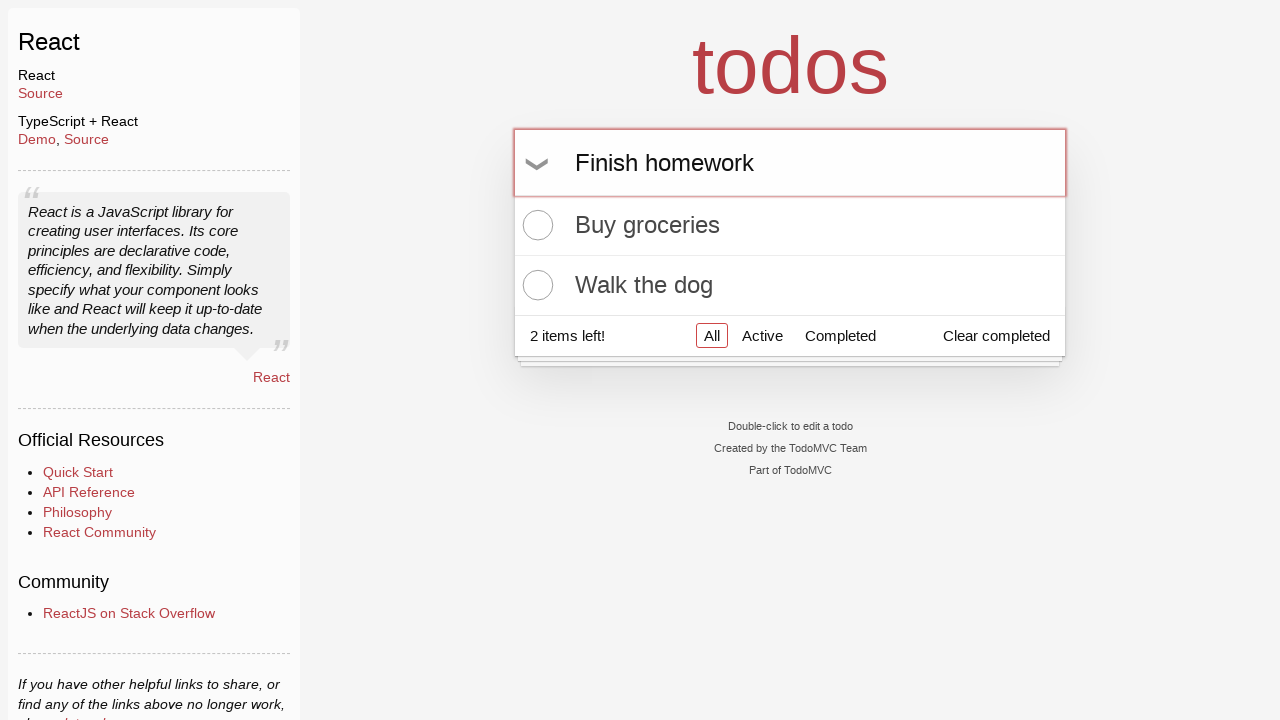

Pressed Enter to add todo 'Finish homework' on .new-todo
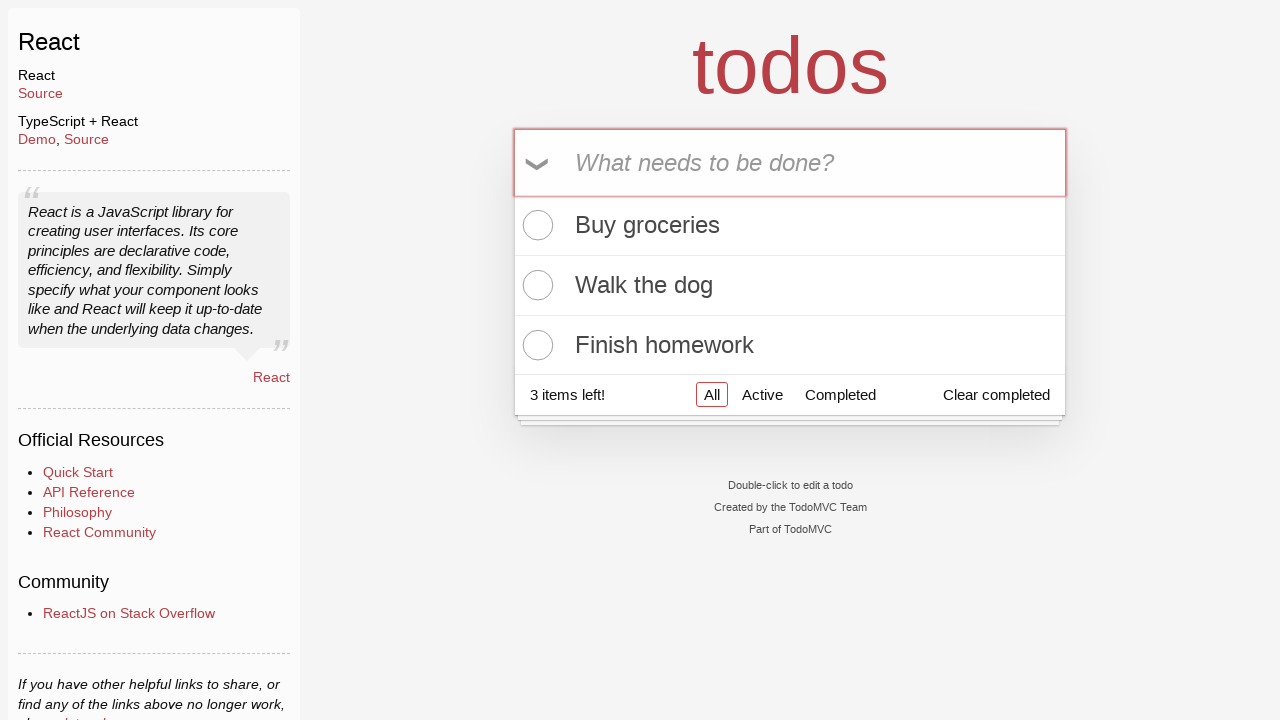

Marked todo 'Buy groceries' as completed by clicking its checkbox at (535, 225) on .todo-list li:has-text('Buy groceries') .toggle
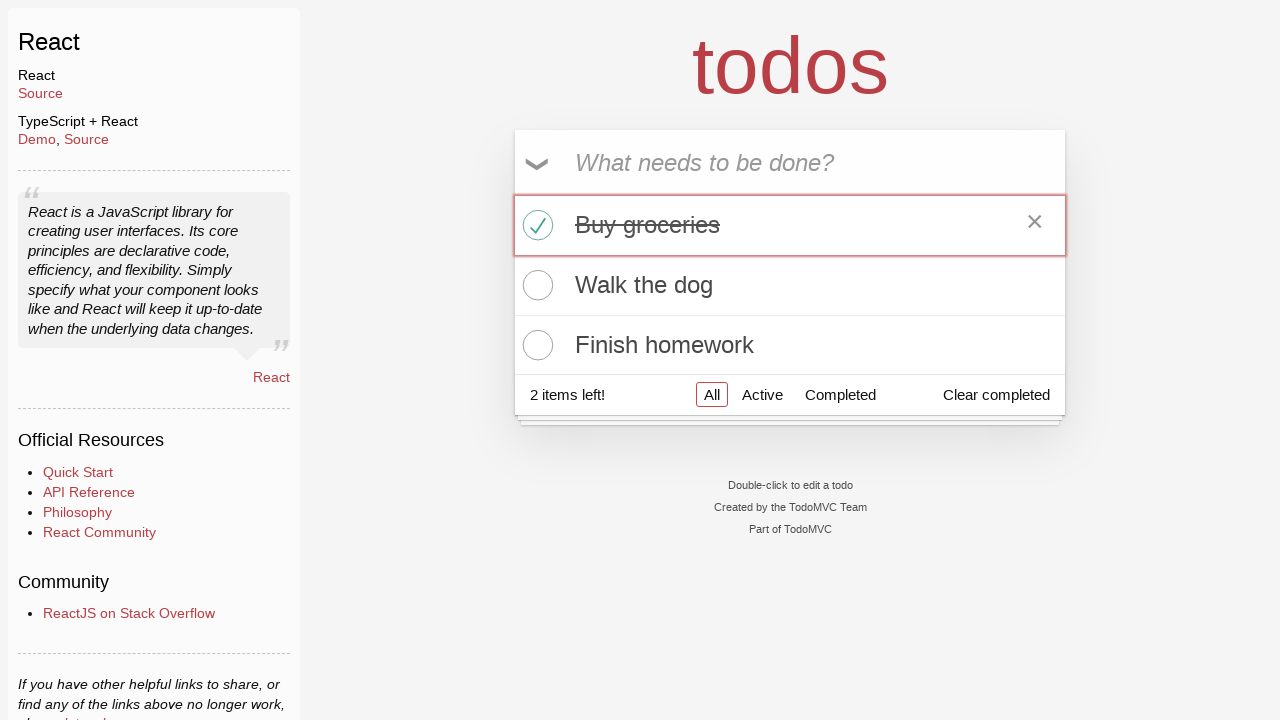

Clicked the 'Completed' filter button at (840, 395) on a:has-text('Completed')
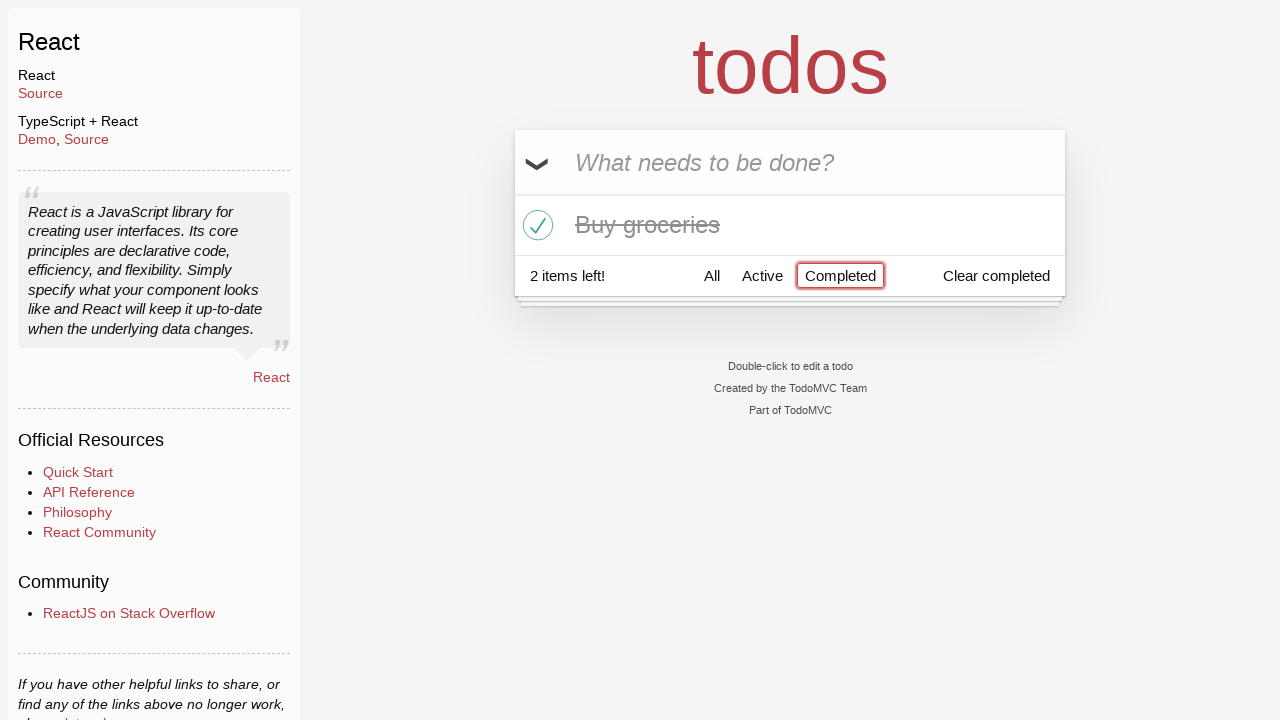

Waited 500ms for filter to apply
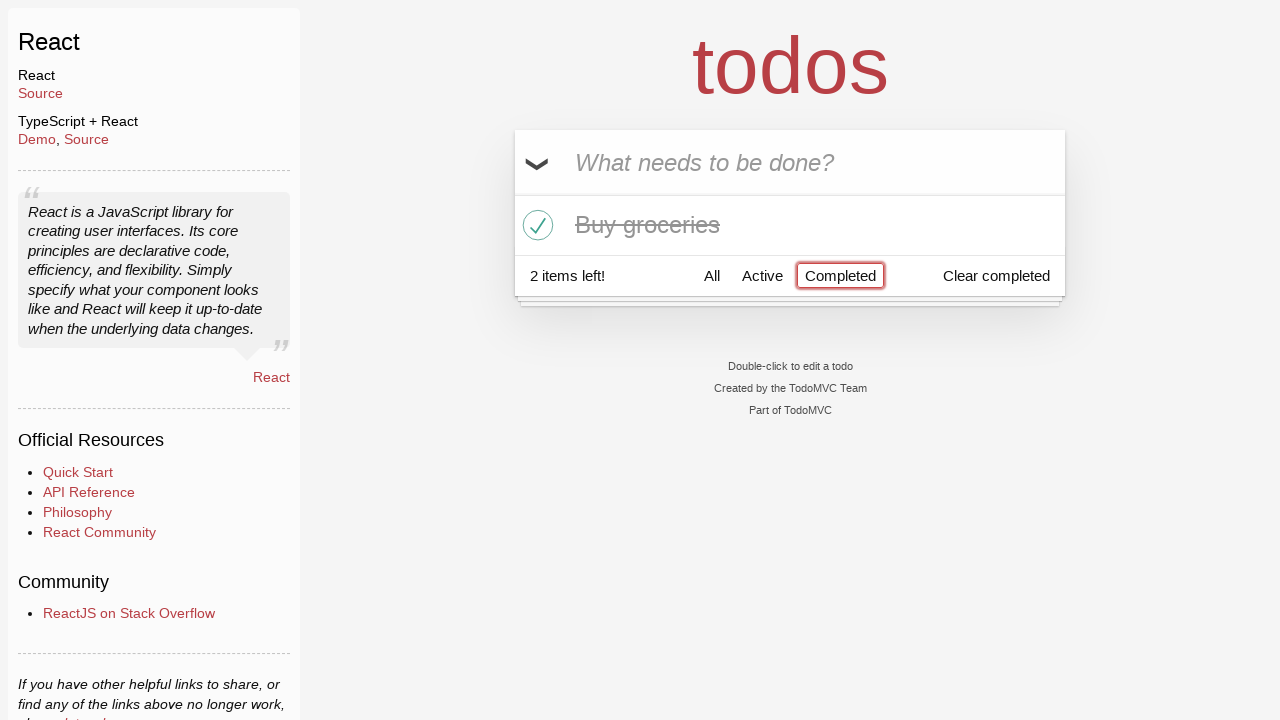

Verified that only the completed todo 'Buy groceries' is visible
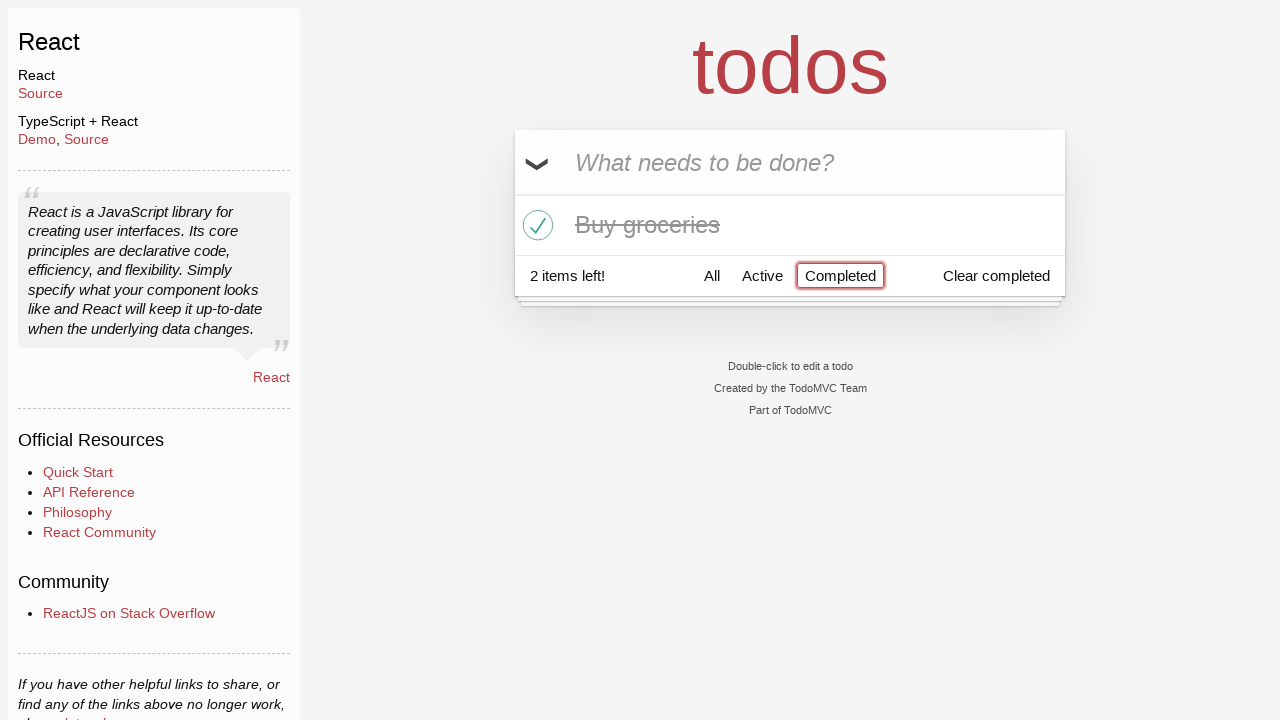

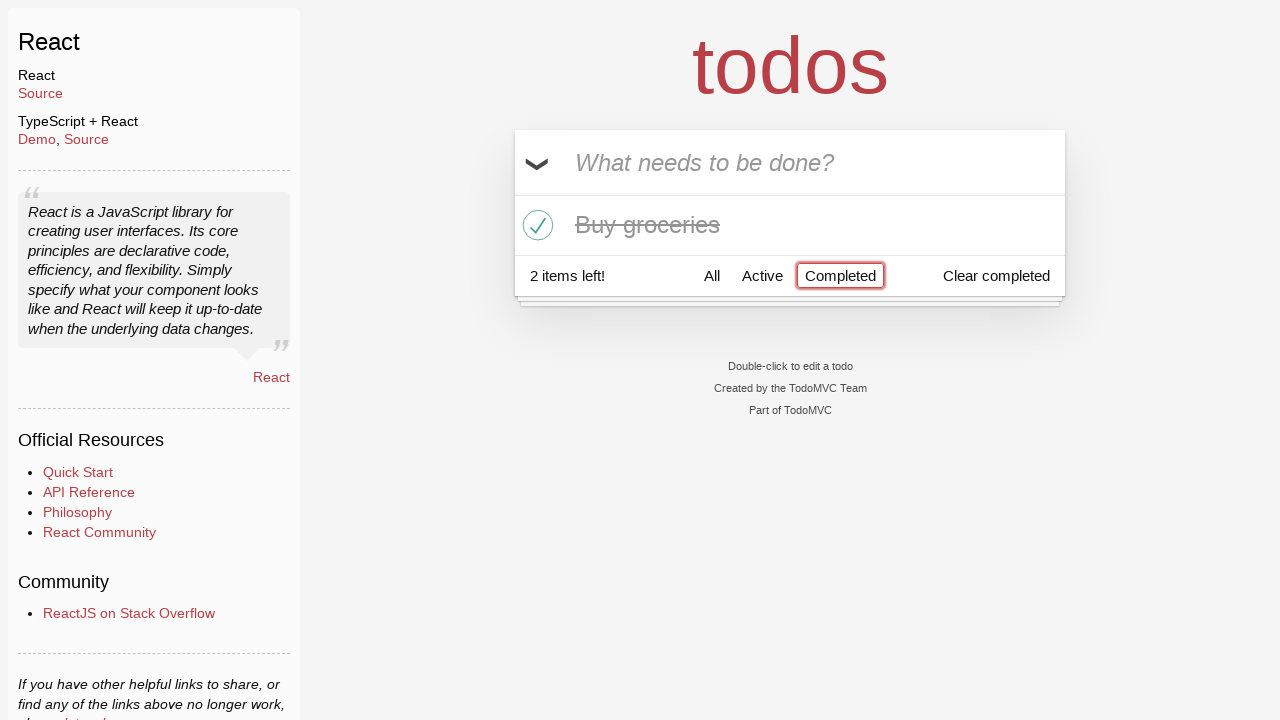